Tests creating a new todo list by entering a list name and submitting, then deleting it by clicking the delete button and confirming the alert dialog

Starting URL: https://eviltester.github.io/simpletodolist/todolists.html

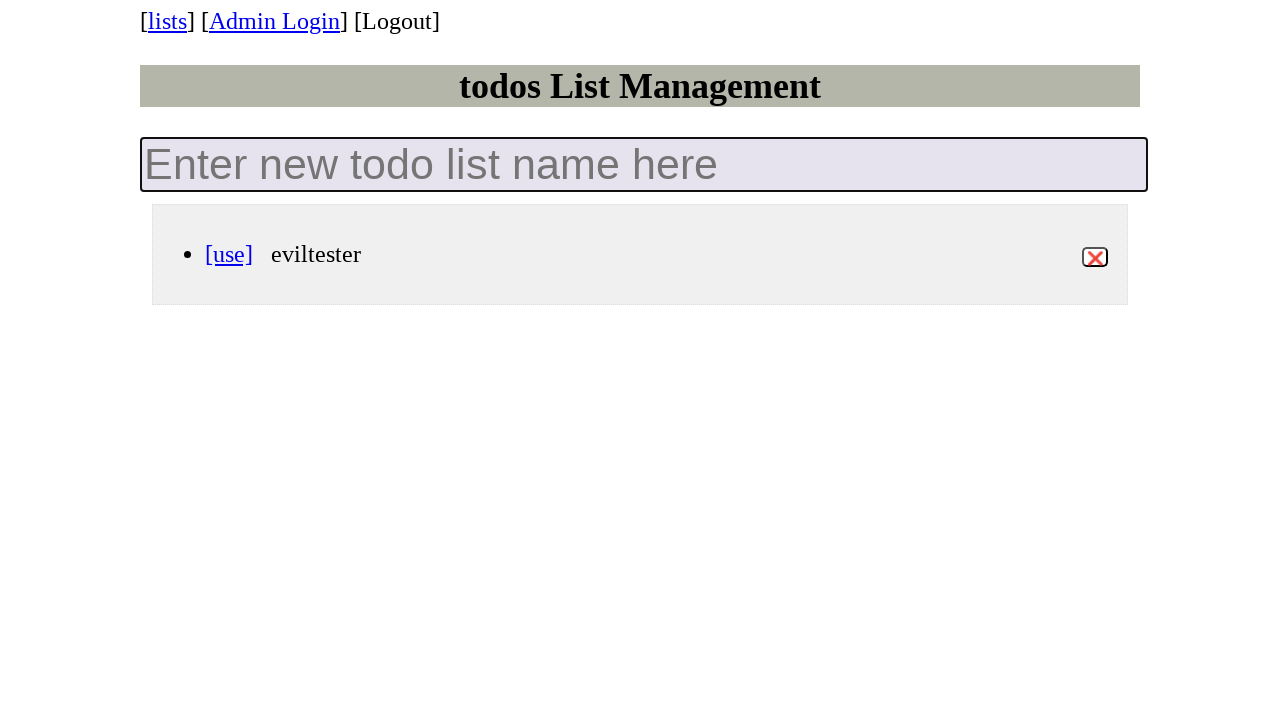

Waited for new todo list input field to be available
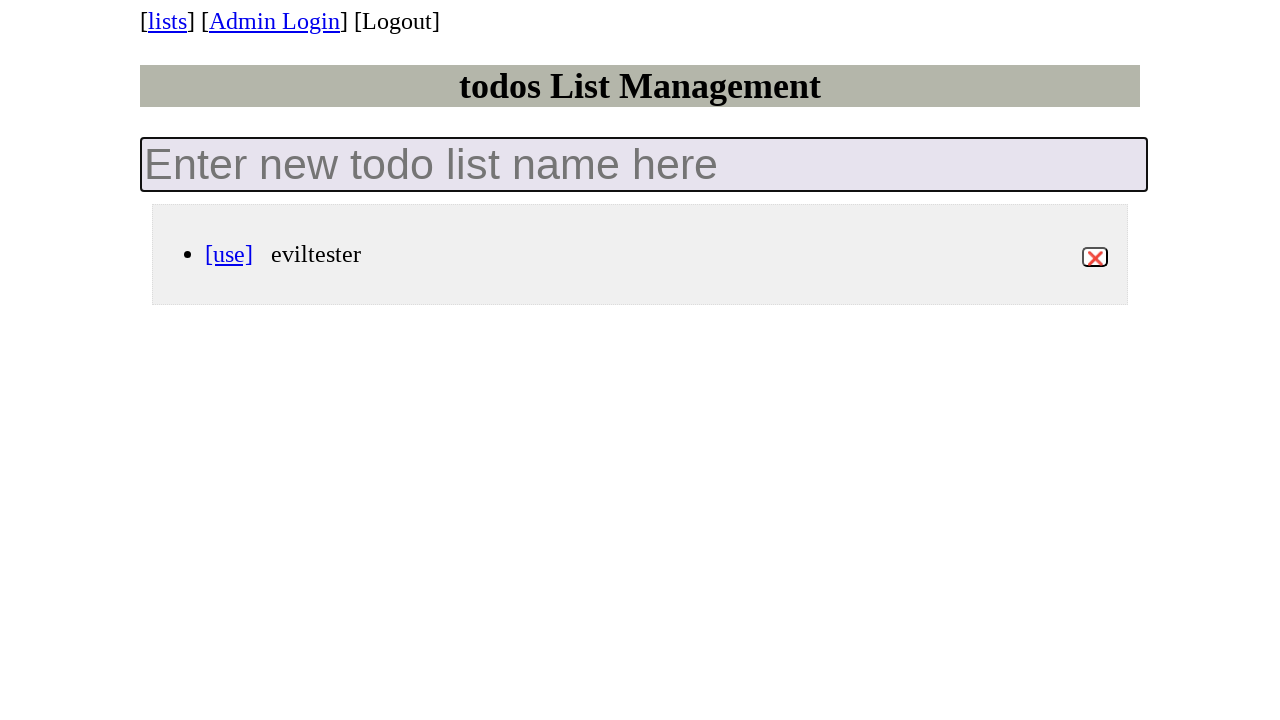

Filled list name input field with 'my-new-list' on .new-todo-list
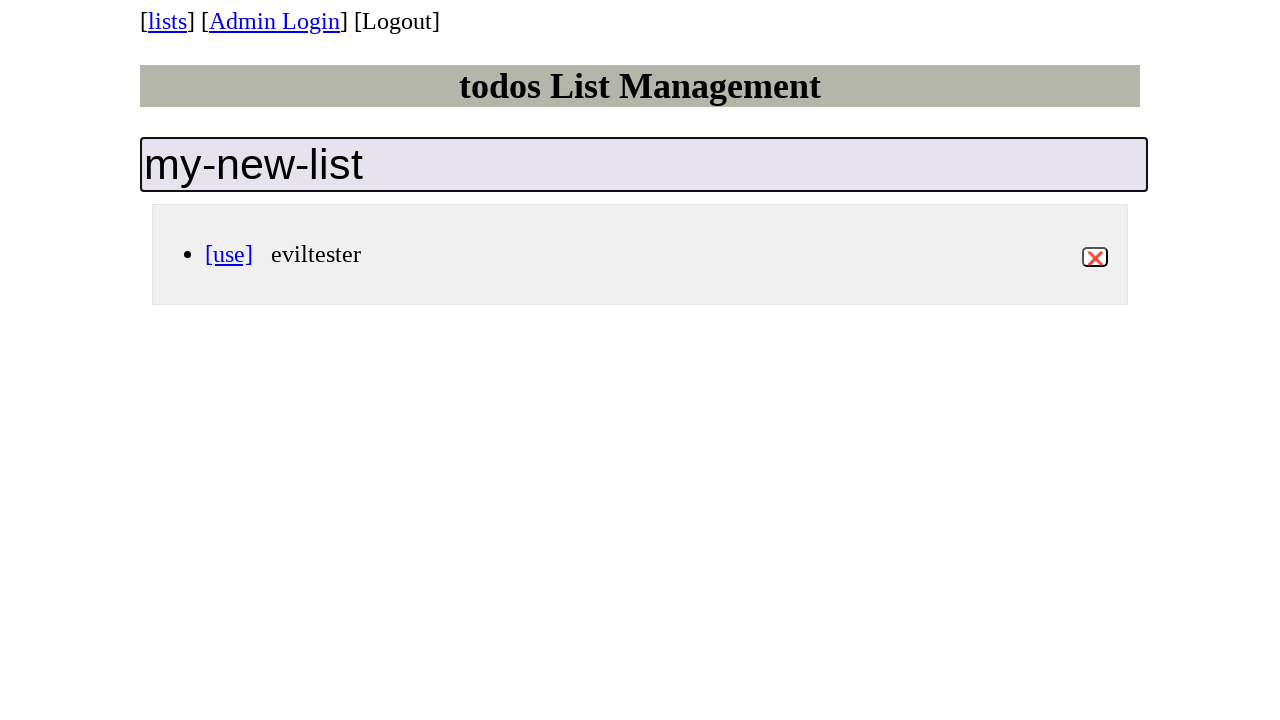

Pressed Enter to submit the new list name on .new-todo-list
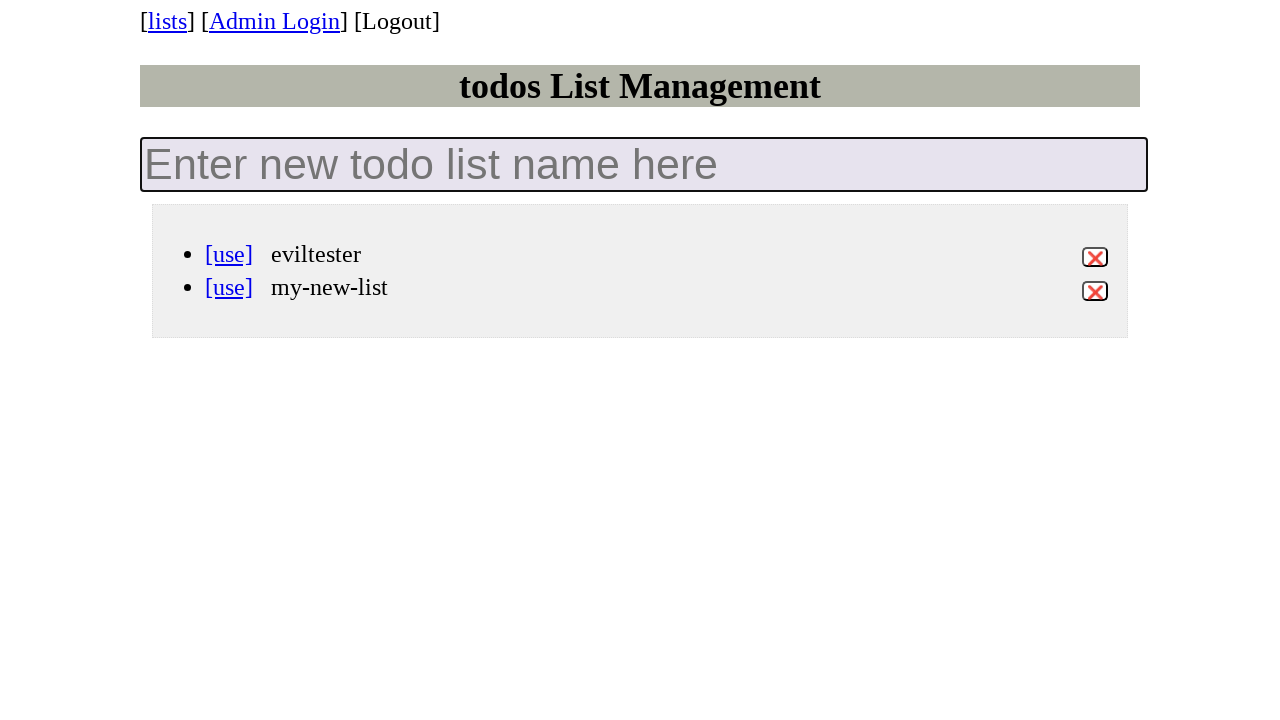

New list item with id 'my-new-list' appeared on the page
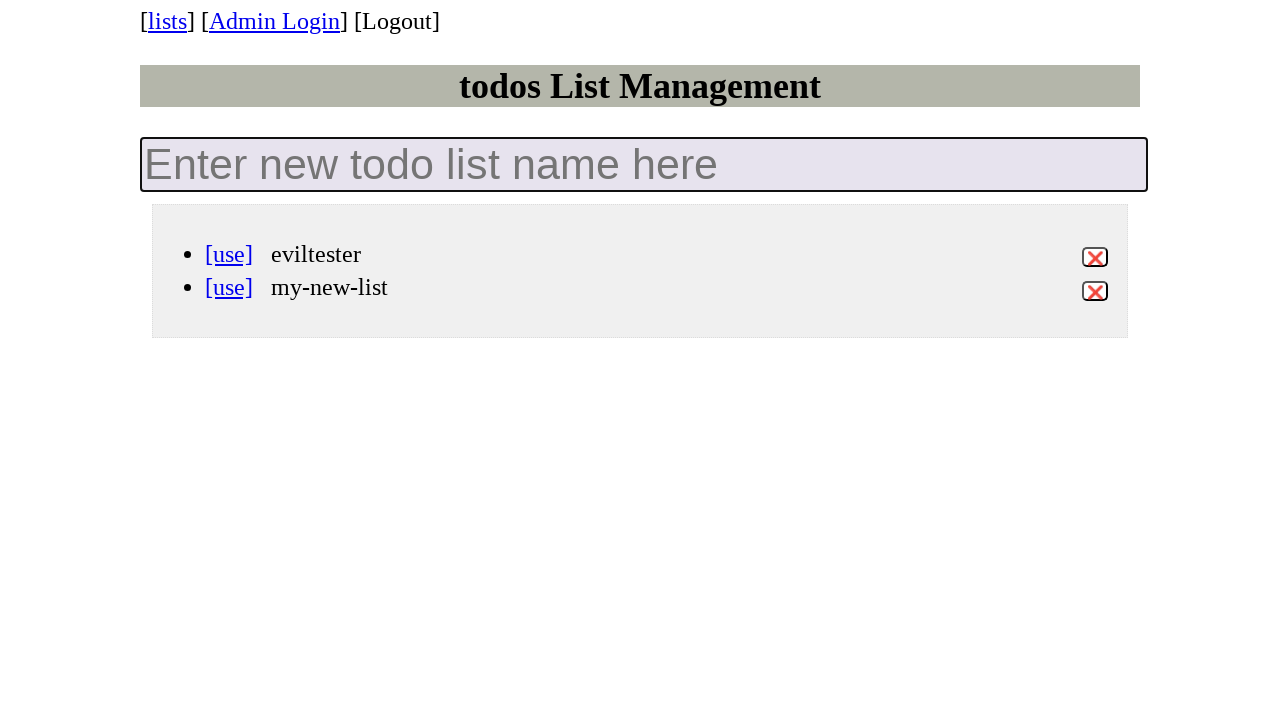

Clicked delete button for list 'my-new-list' at (1095, 291) on li[data-id='my-new-list'] button.destroy
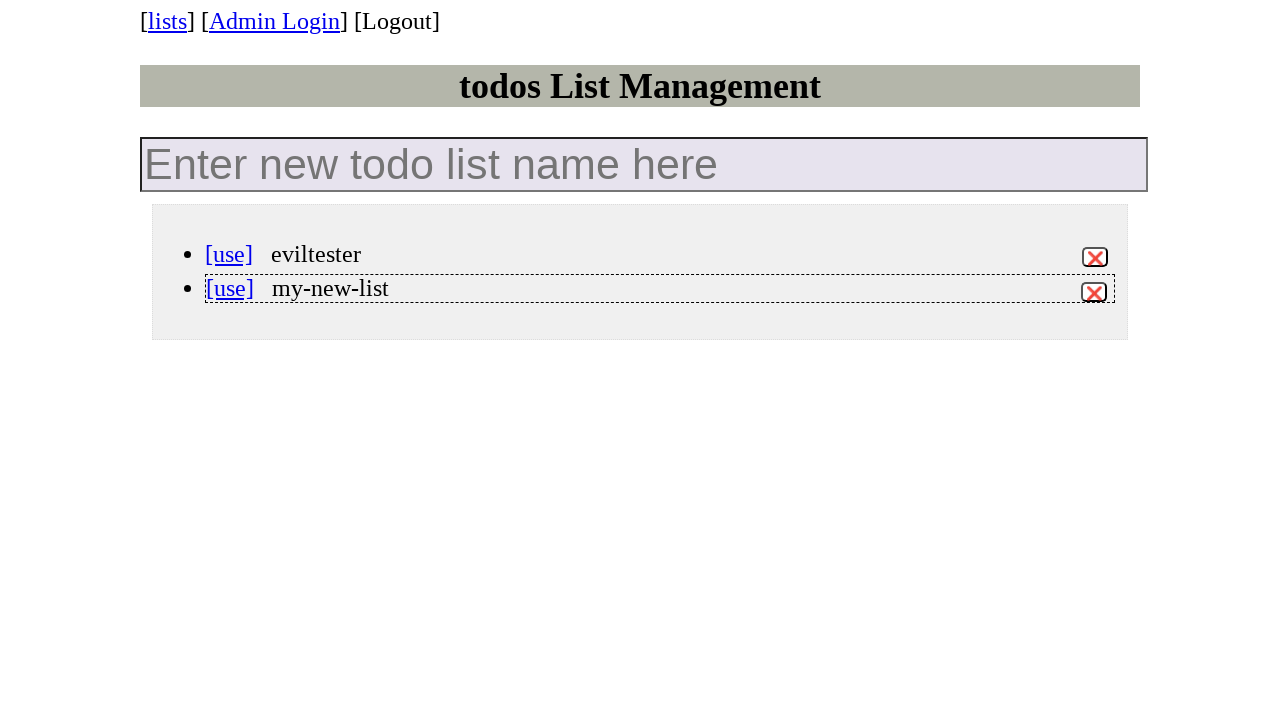

Set up dialog handler to accept confirmation alert
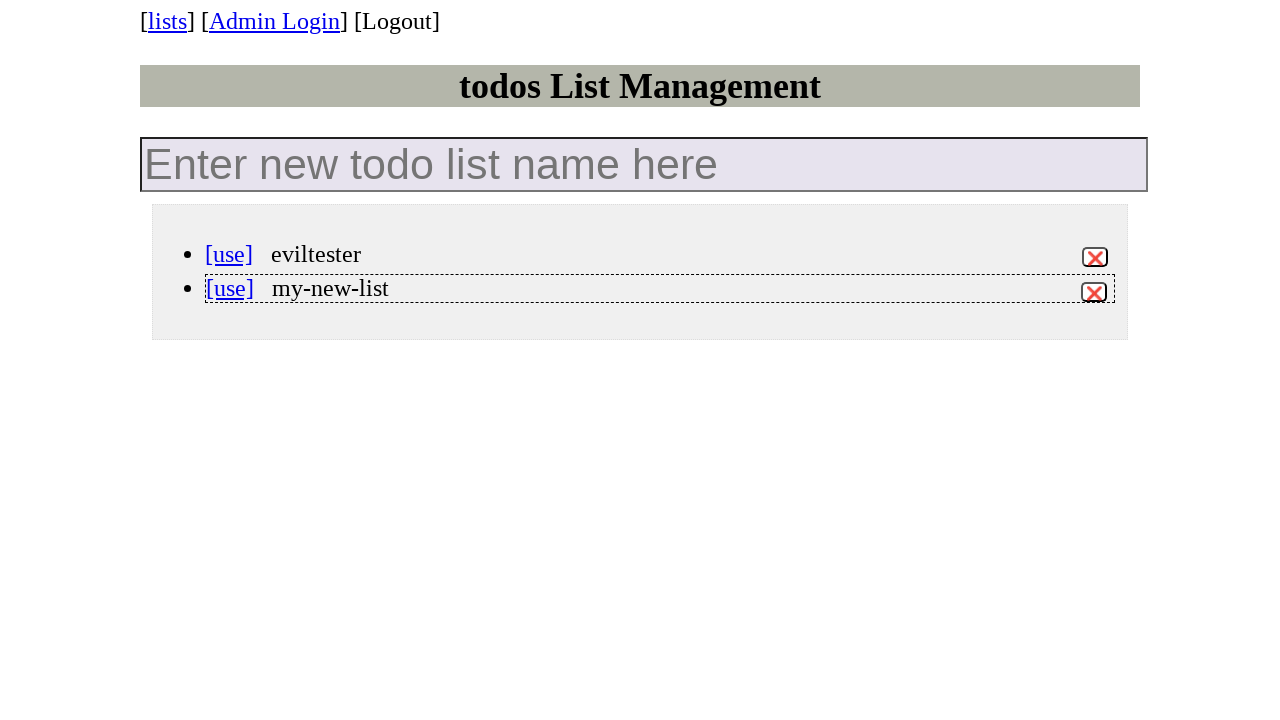

Waited 500ms for alert dialog to appear and be accepted
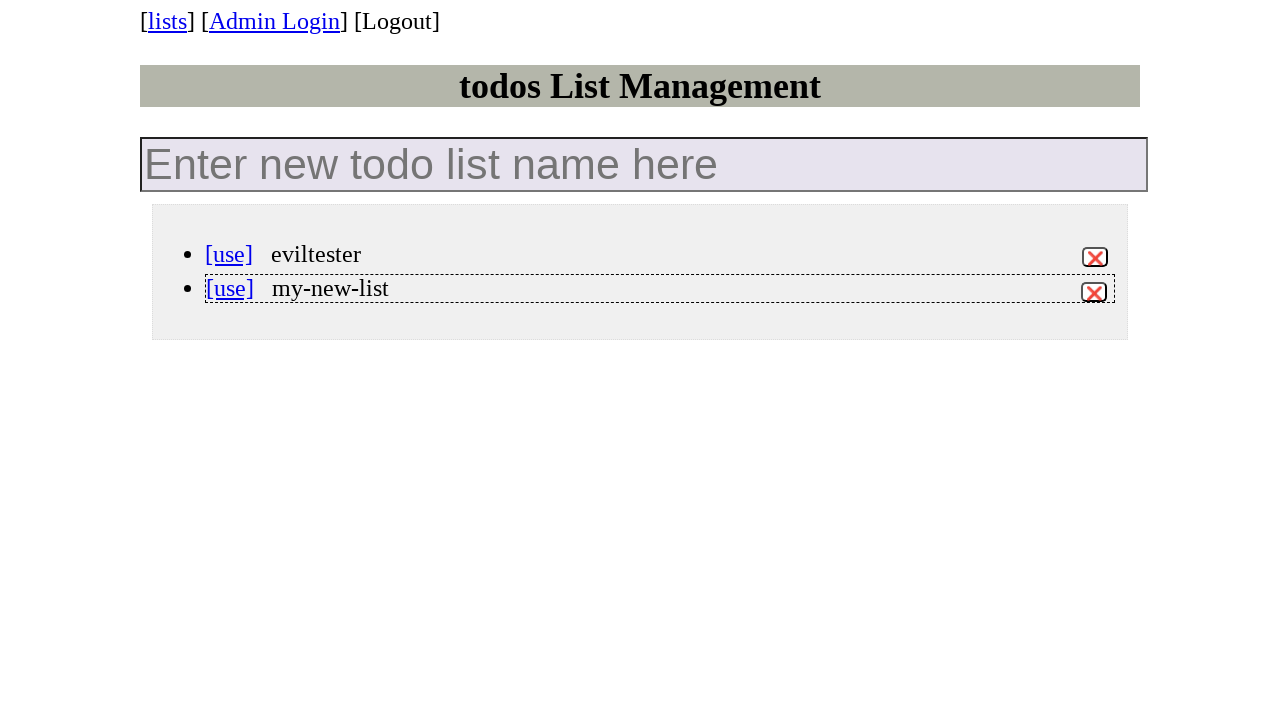

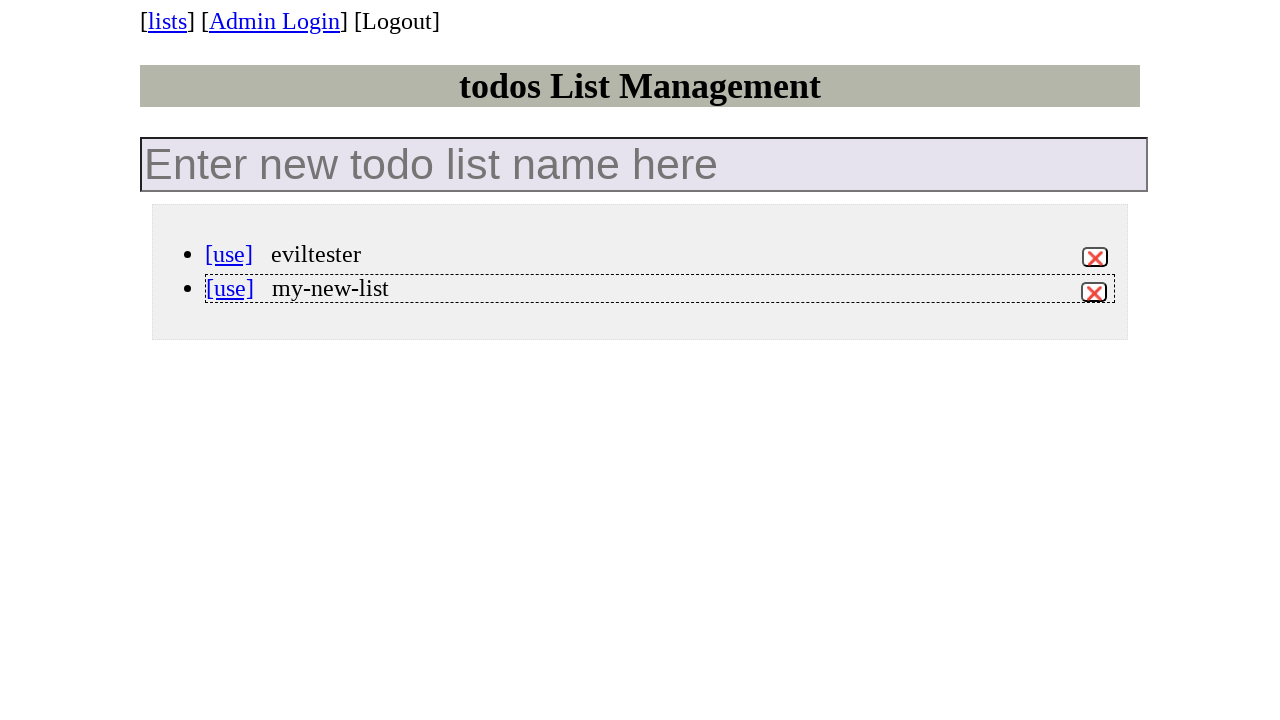